Tests hover functionality by hovering over user avatars and verifying that the figcaption with user name and profile link becomes visible for each avatar

Starting URL: https://the-internet.herokuapp.com/hovers

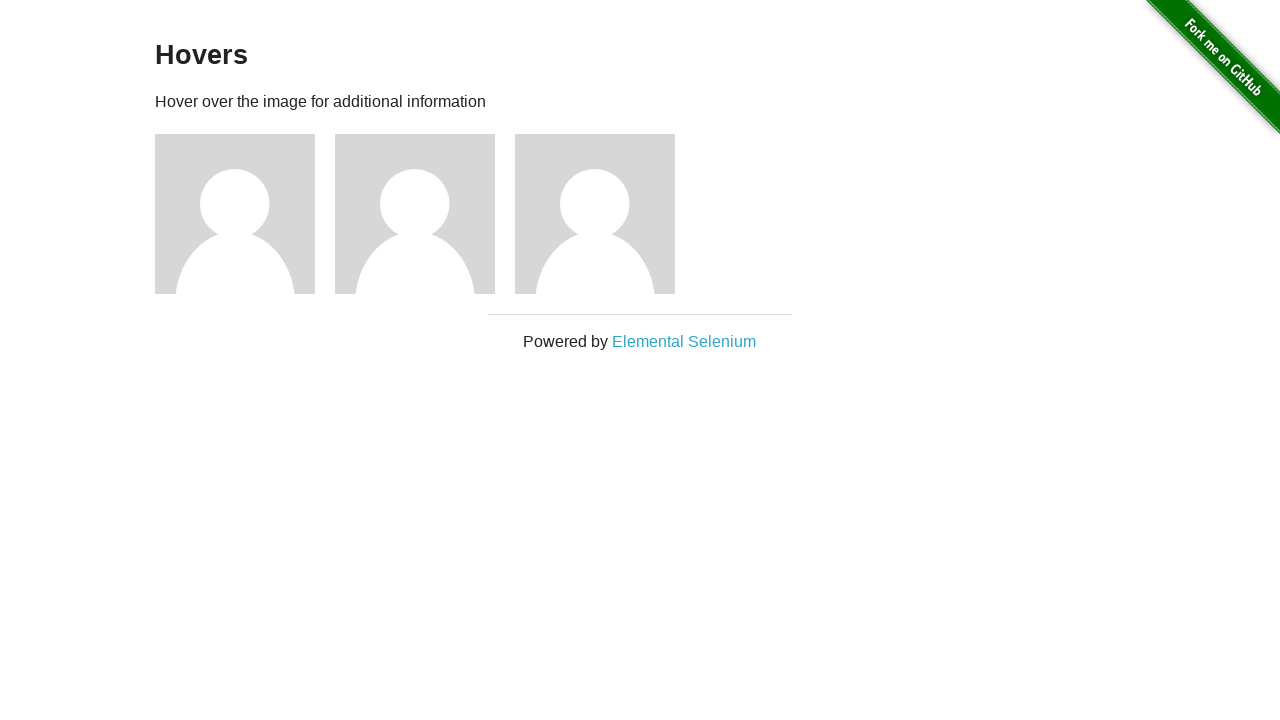

Navigated to hovers test page
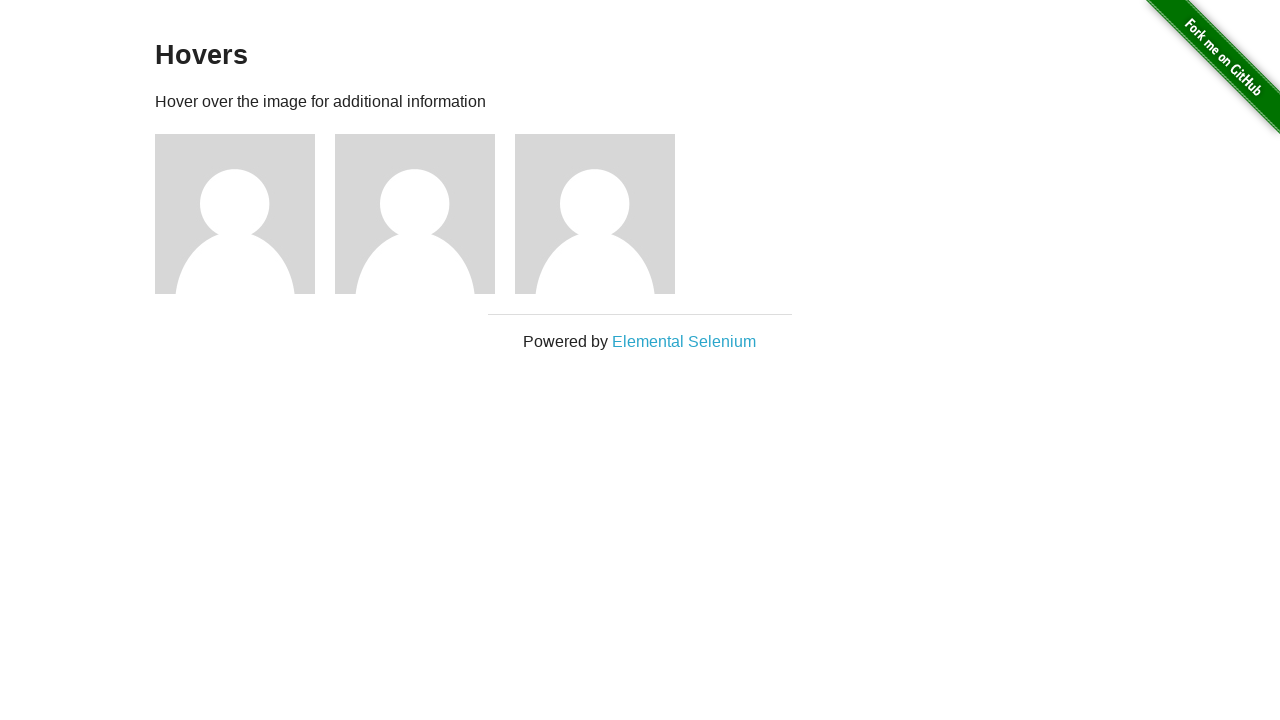

Located all user avatar images
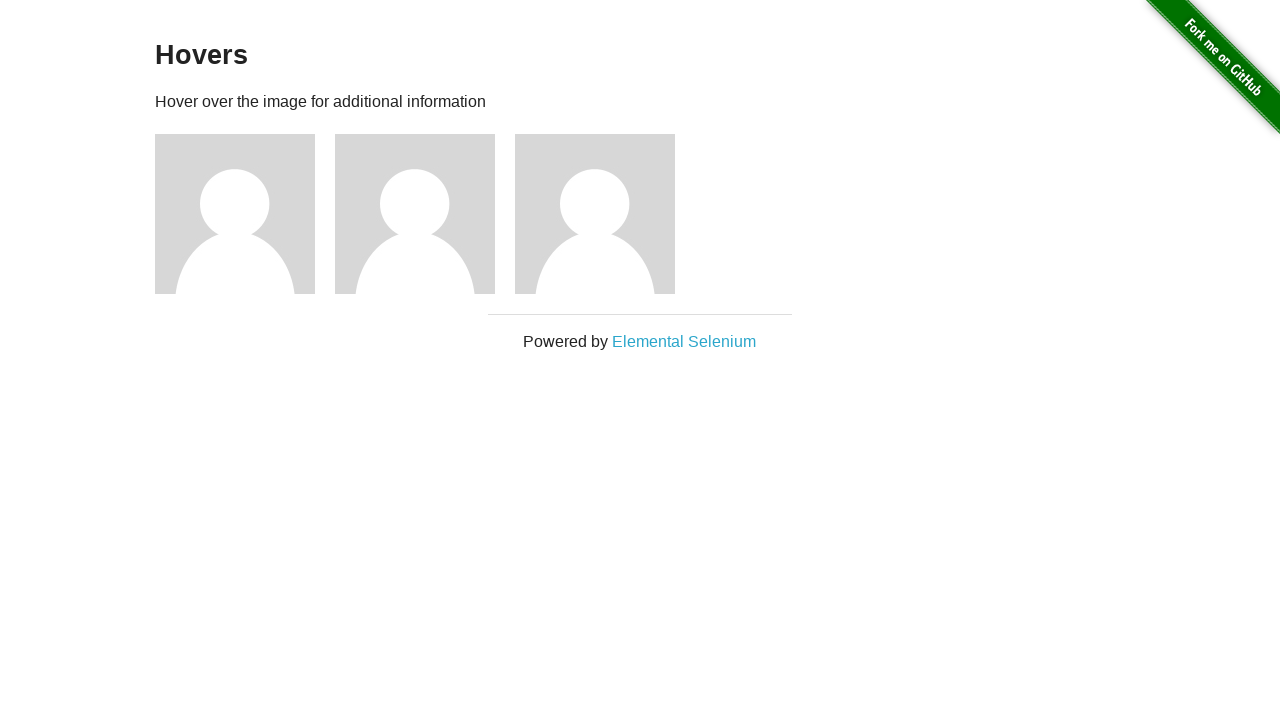

Found 3 user avatars
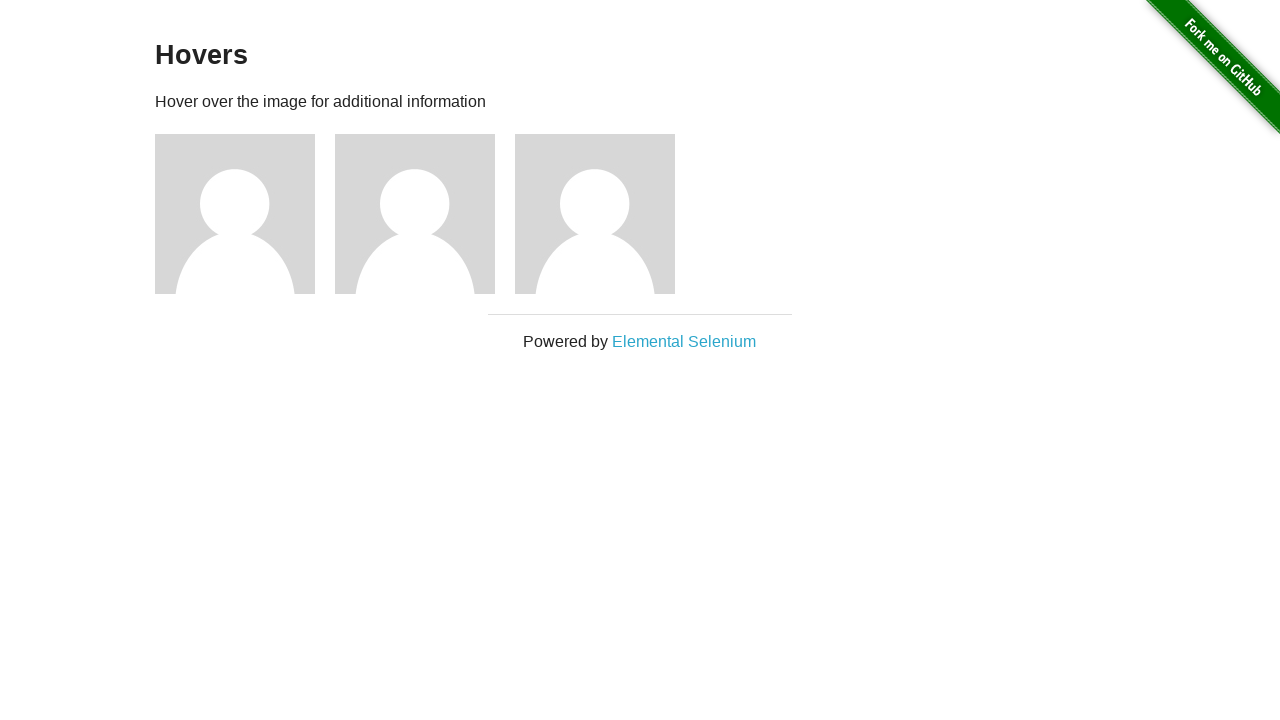

Hovered over avatar 1 at (235, 214) on div.figure img >> nth=0
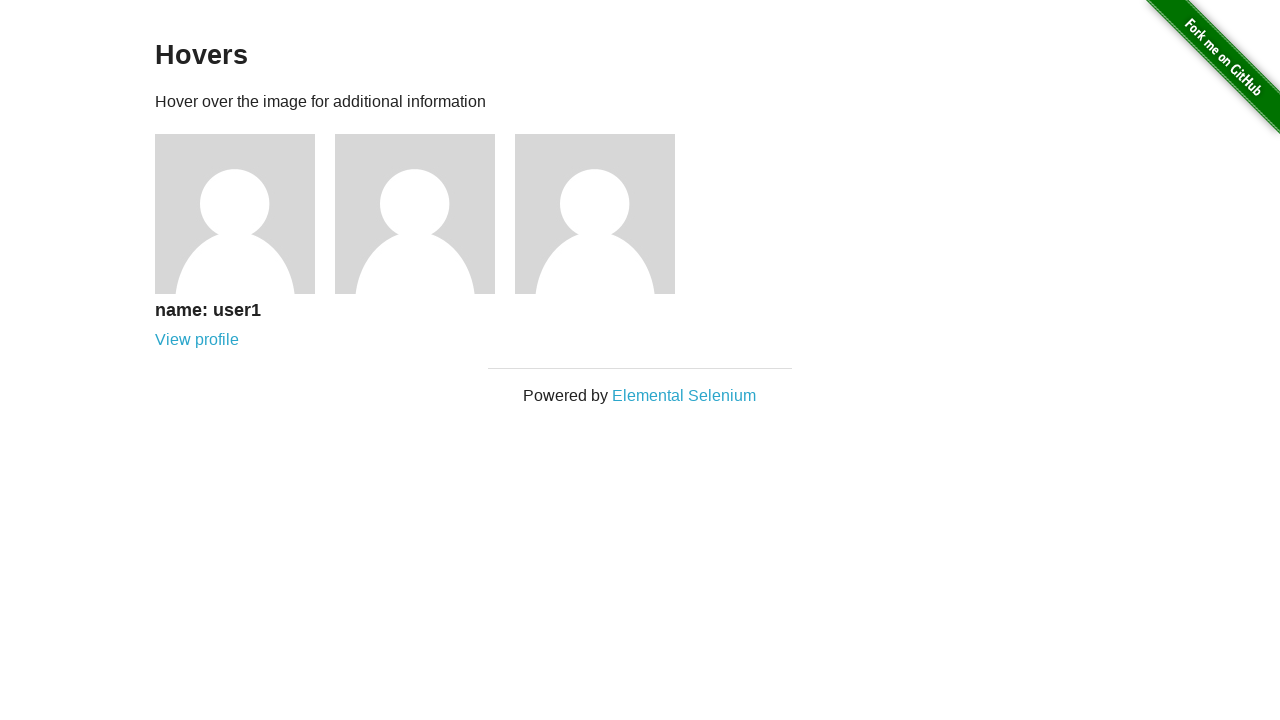

Figcaption became visible for avatar 1
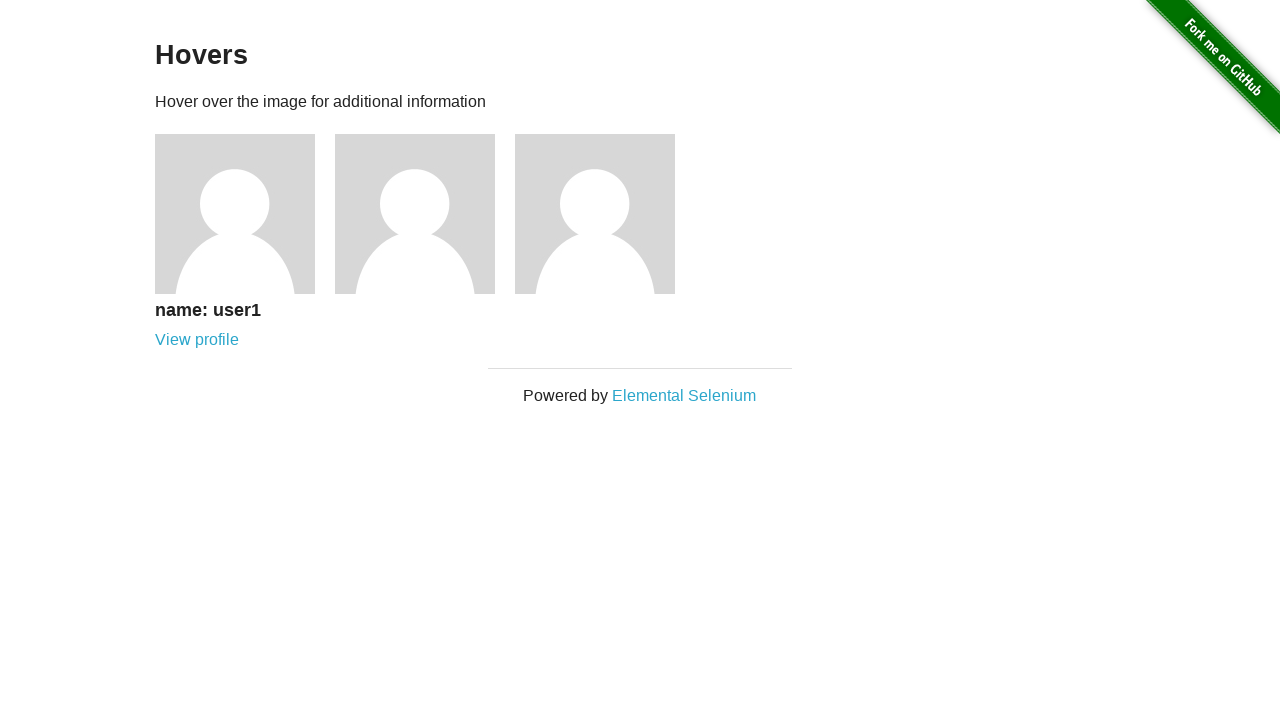

Retrieved name text for avatar 1: 'name: user1'
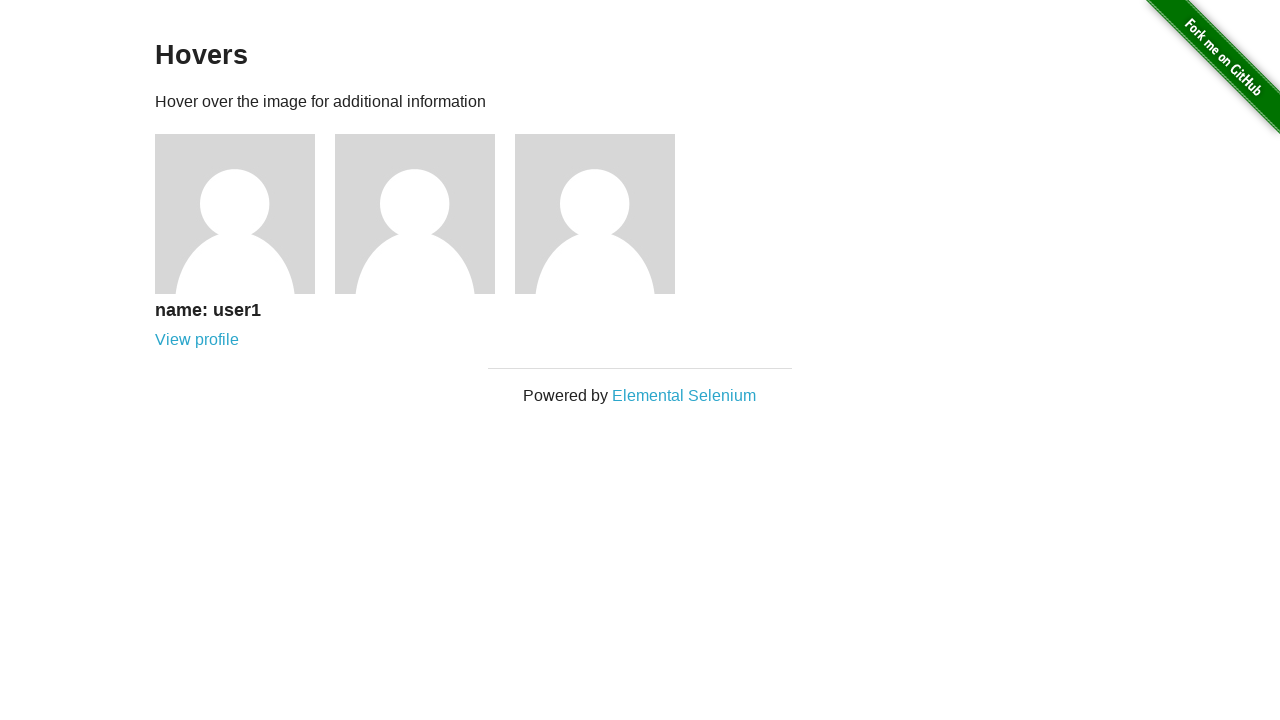

Verified name matches expected value for avatar 1
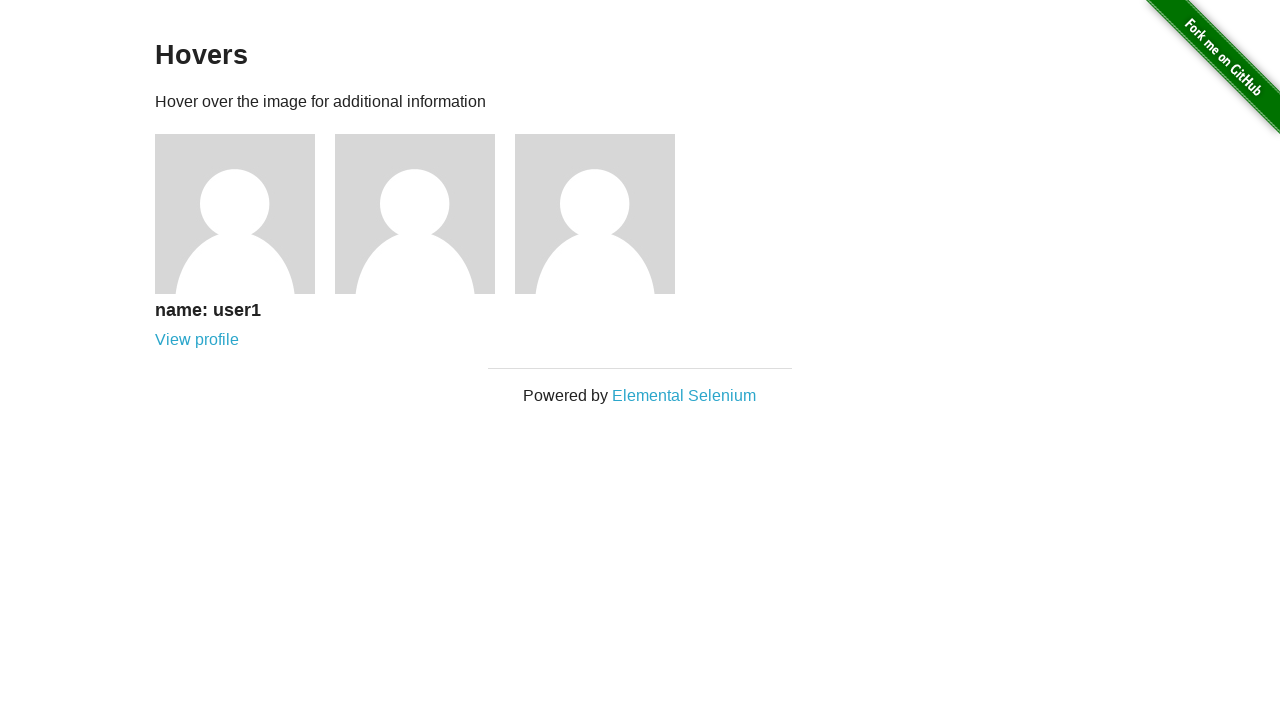

Retrieved profile link text for avatar 1: 'View profile'
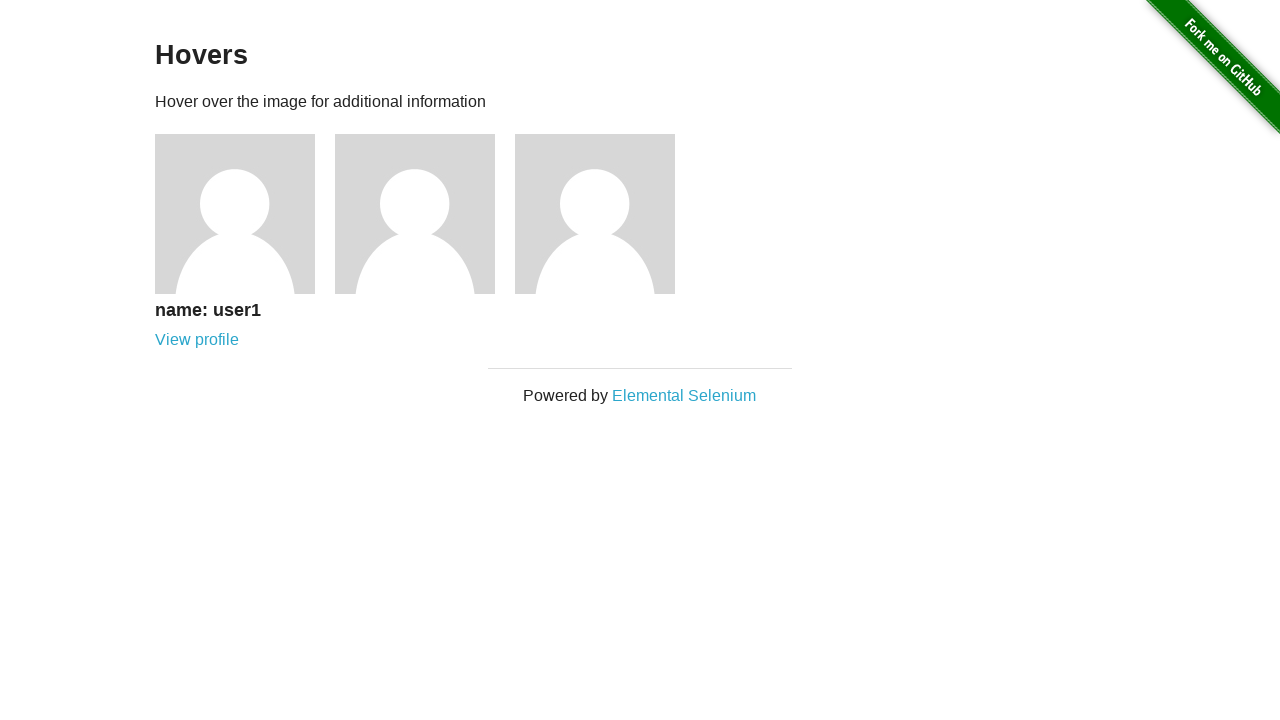

Verified profile link text matches expected value for avatar 1
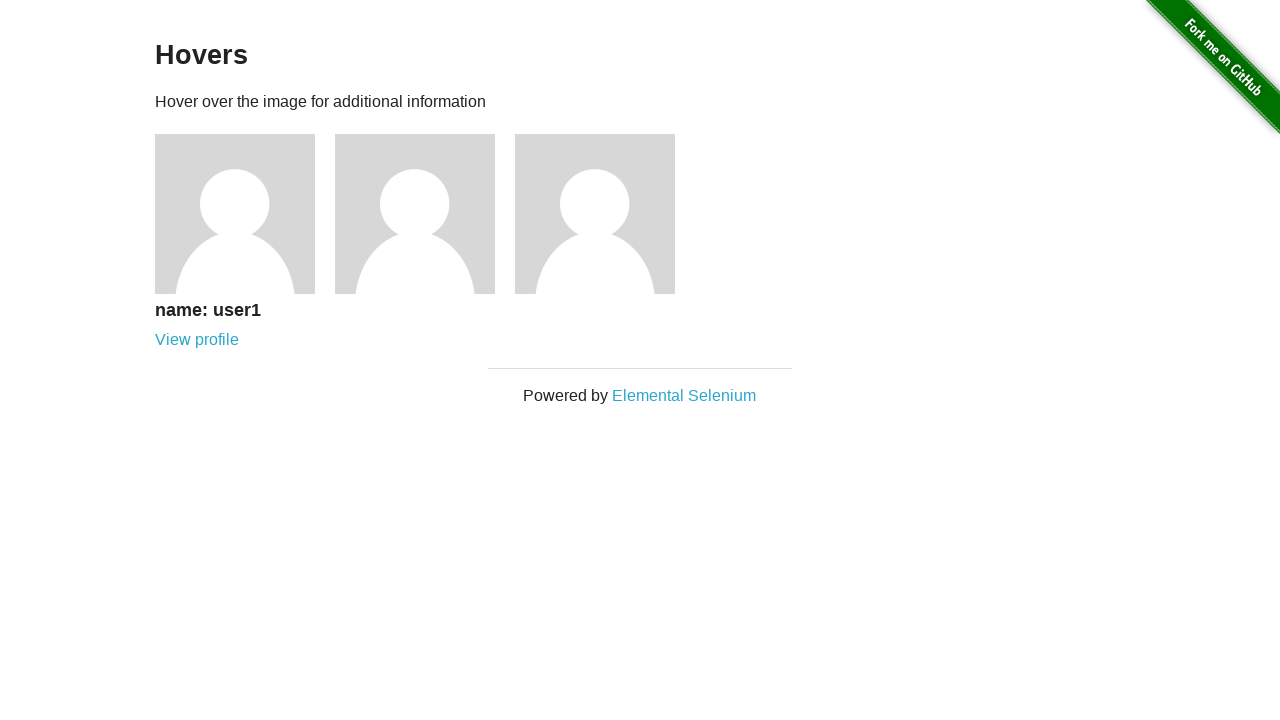

Hovered over avatar 2 at (415, 214) on div.figure img >> nth=1
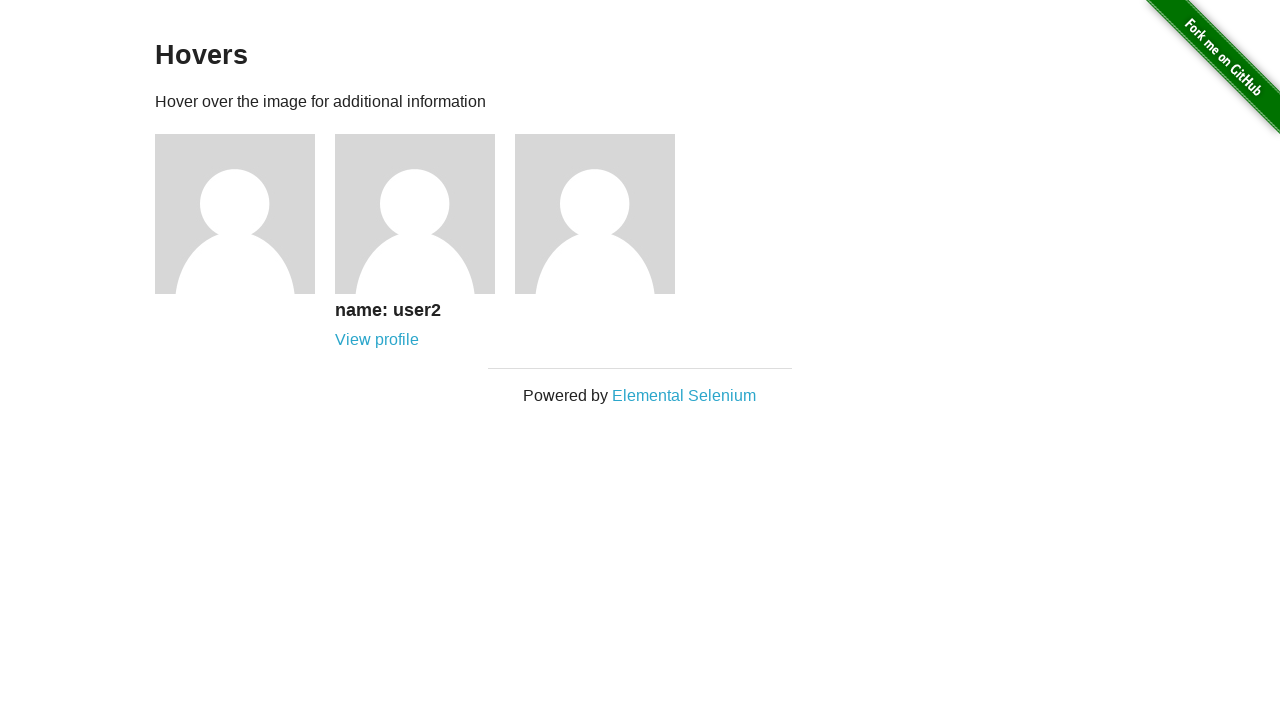

Figcaption became visible for avatar 2
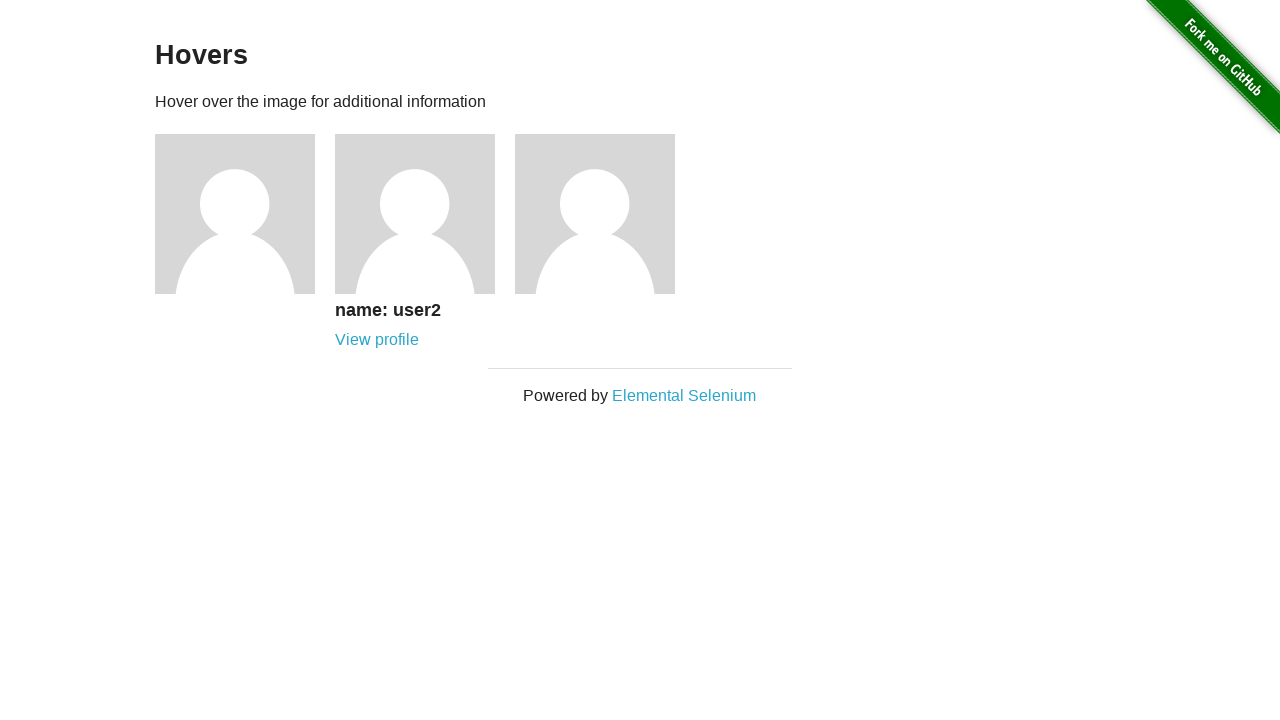

Retrieved name text for avatar 2: 'name: user2'
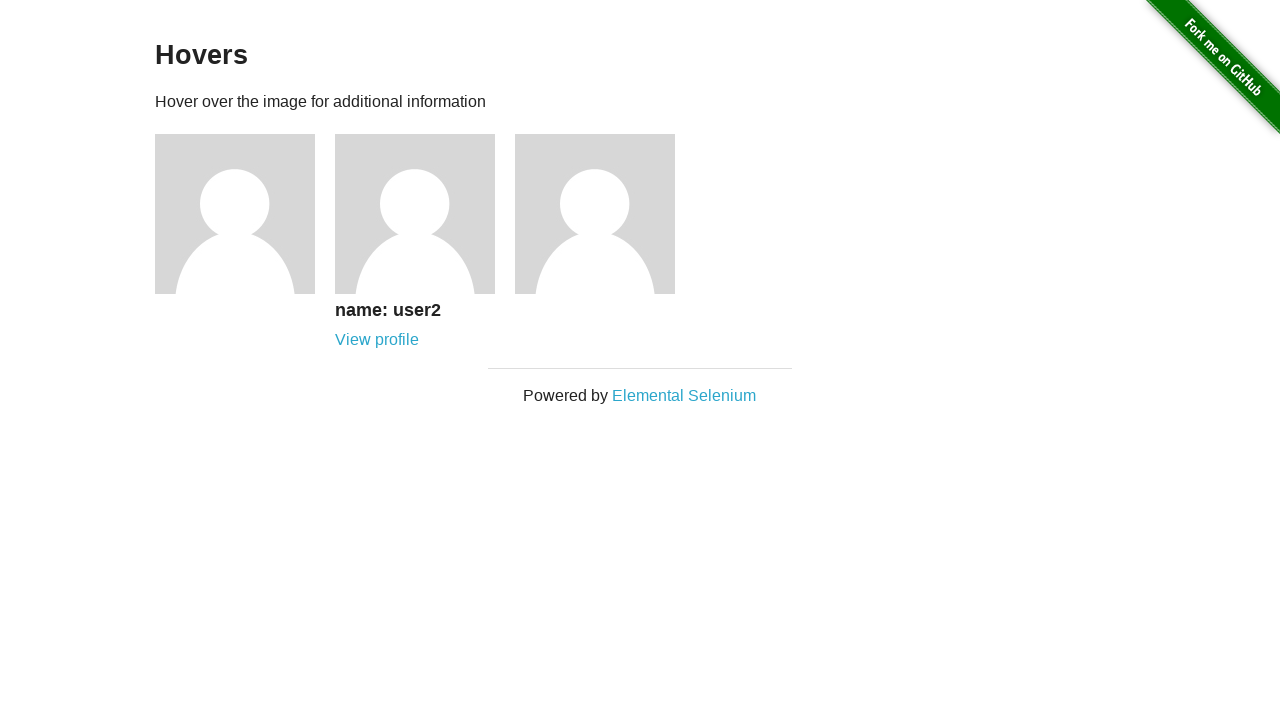

Verified name matches expected value for avatar 2
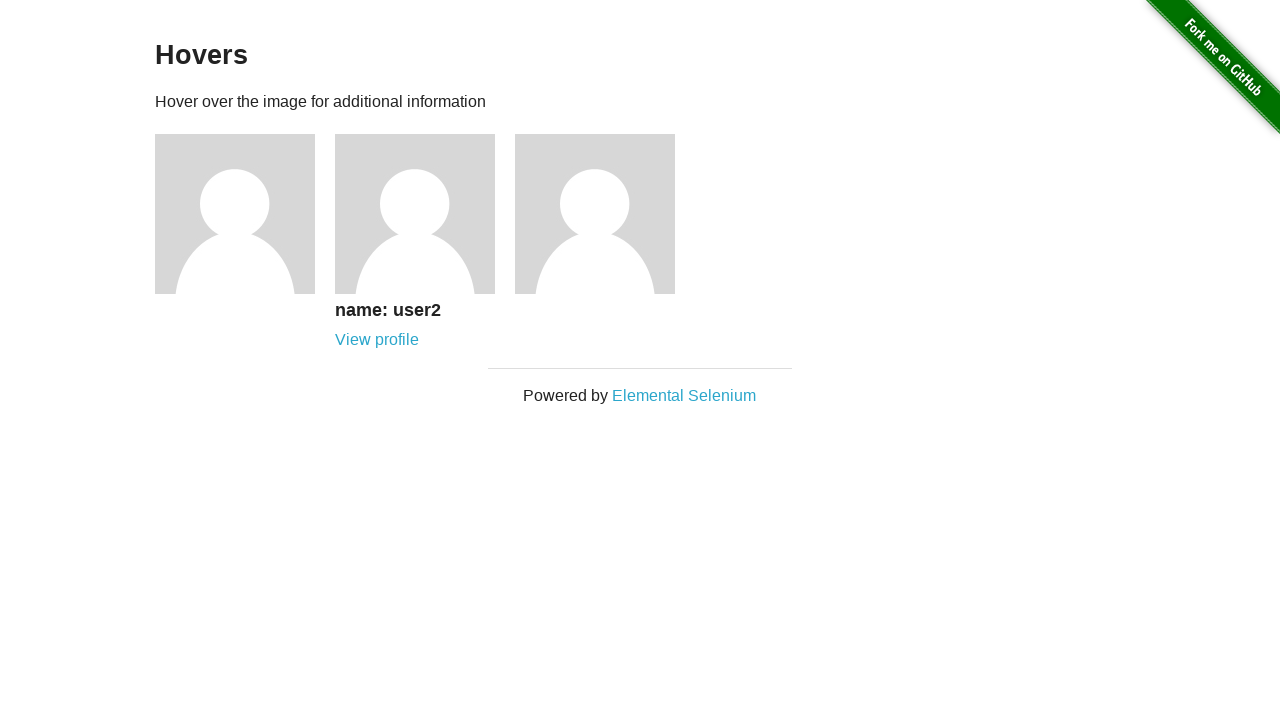

Retrieved profile link text for avatar 2: 'View profile'
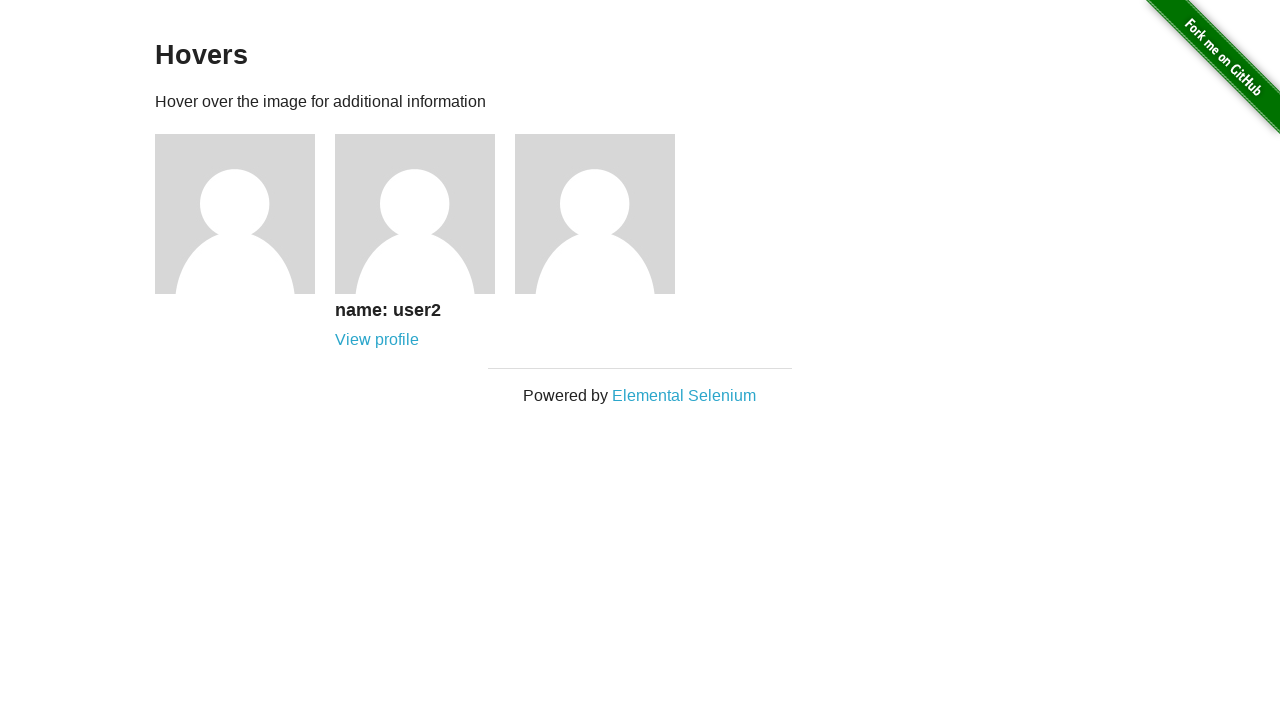

Verified profile link text matches expected value for avatar 2
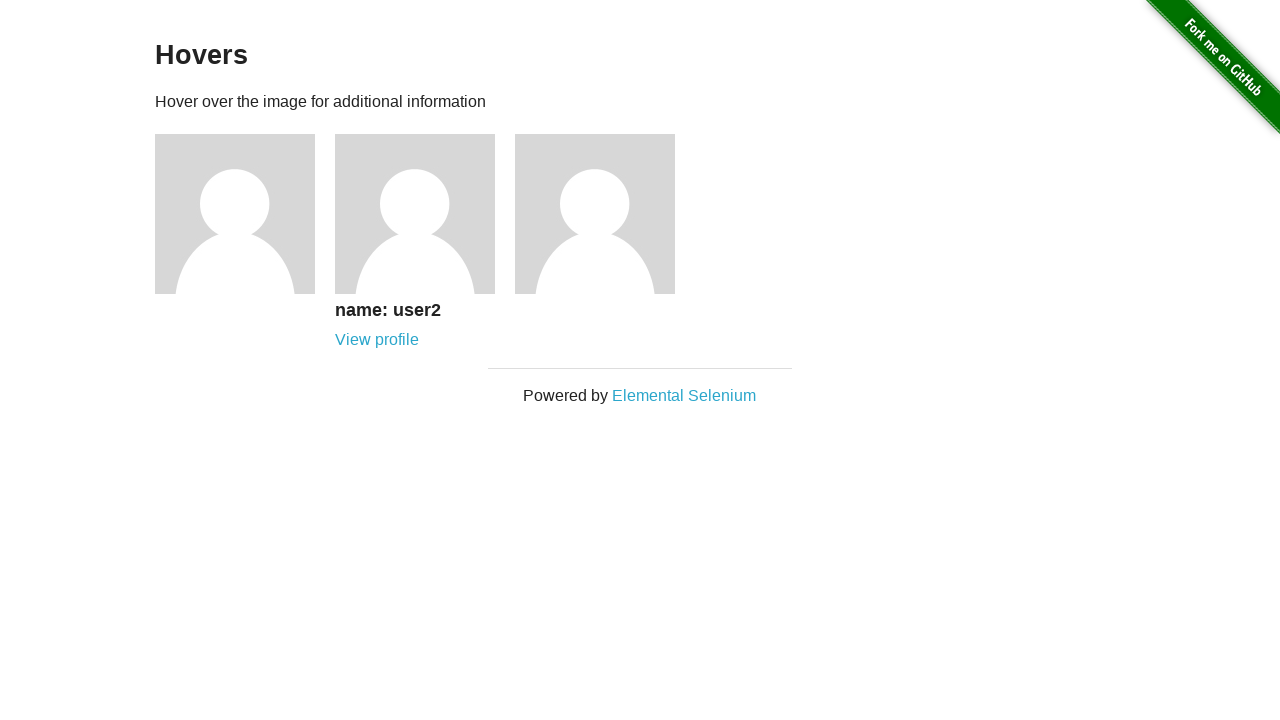

Hovered over avatar 3 at (595, 214) on div.figure img >> nth=2
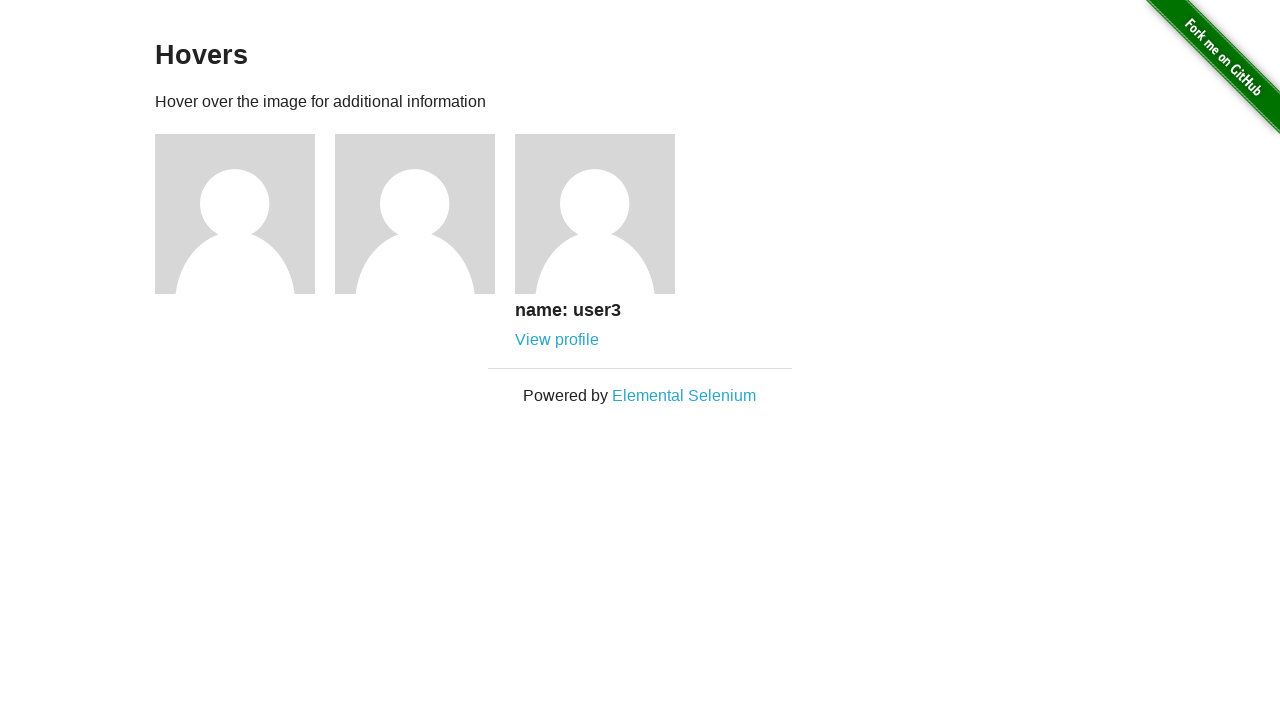

Figcaption became visible for avatar 3
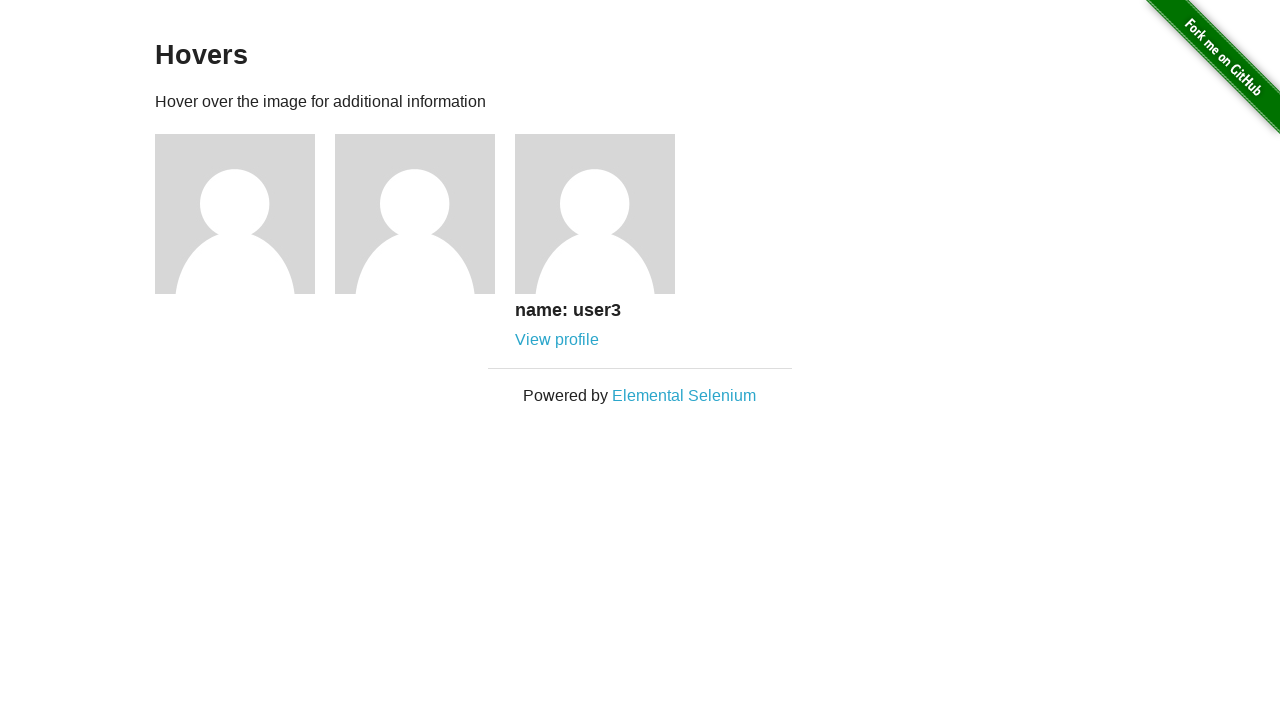

Retrieved name text for avatar 3: 'name: user3'
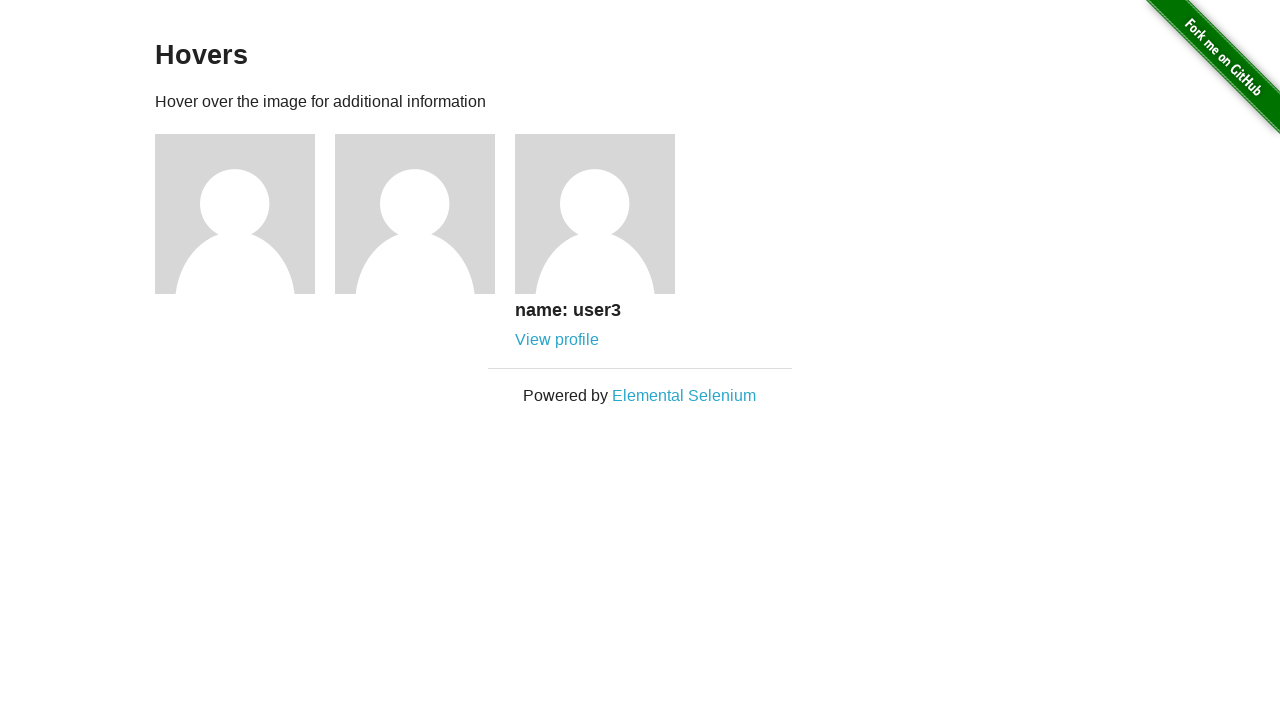

Verified name matches expected value for avatar 3
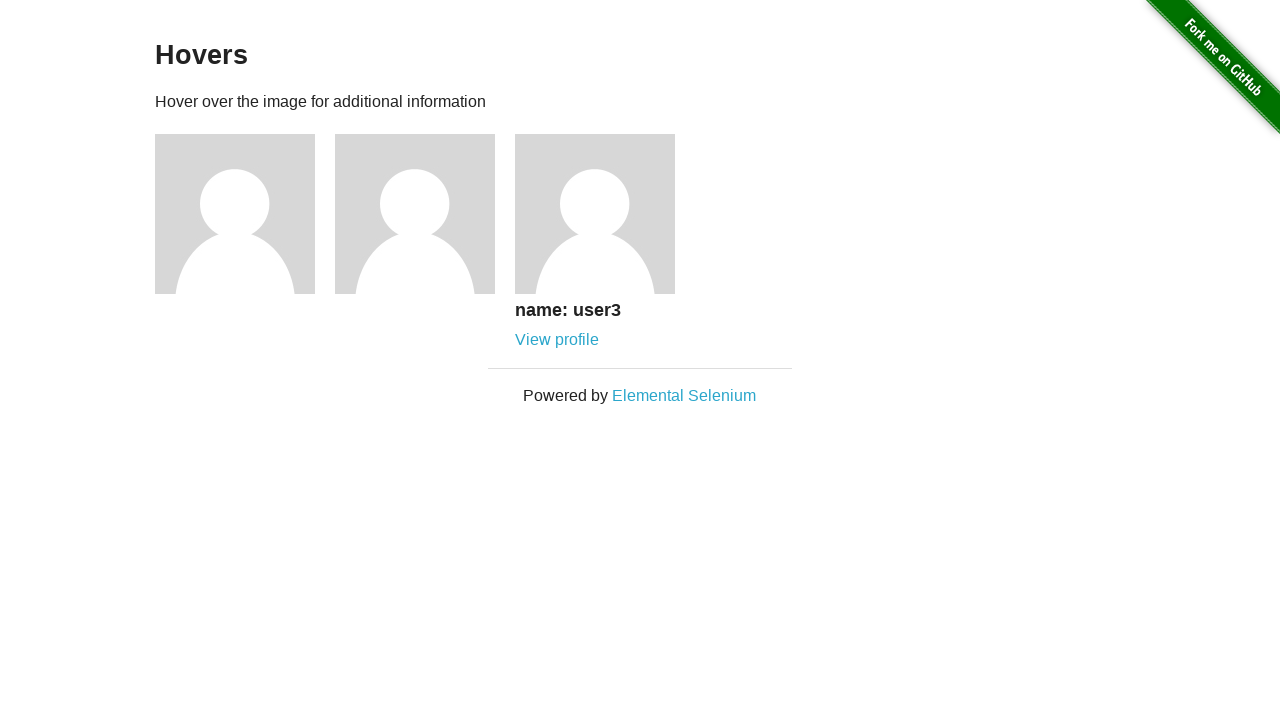

Retrieved profile link text for avatar 3: 'View profile'
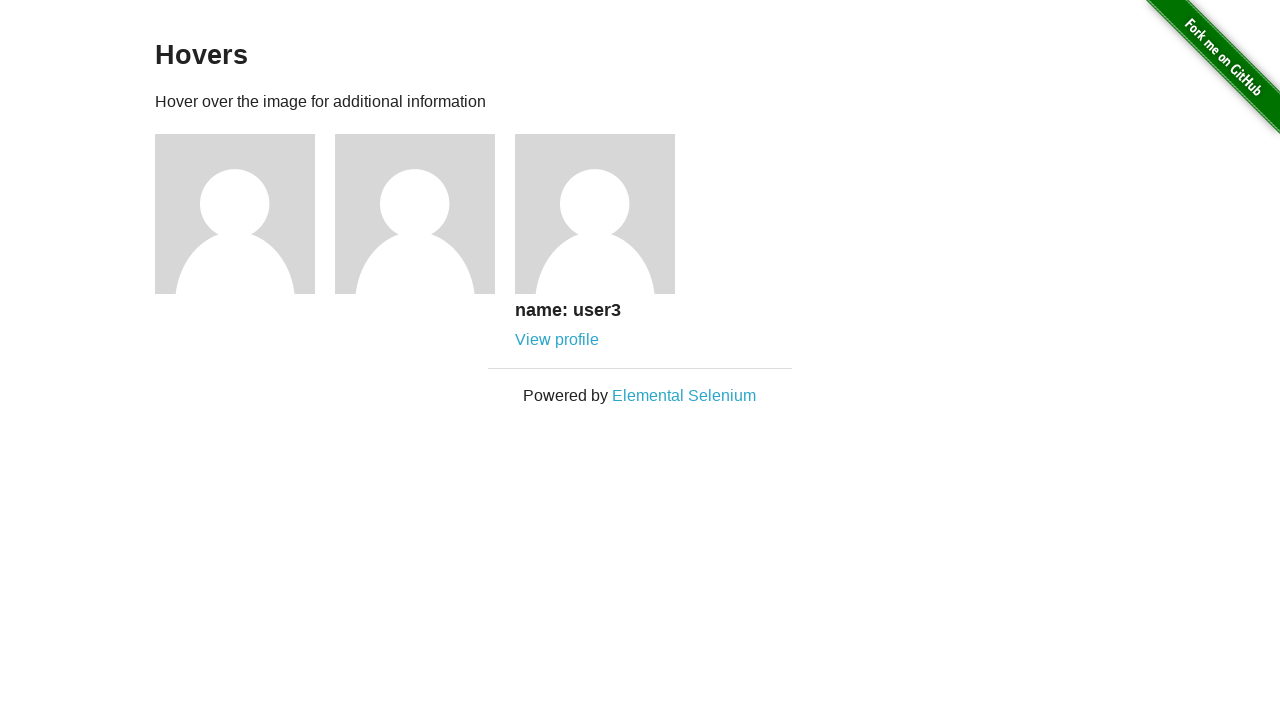

Verified profile link text matches expected value for avatar 3
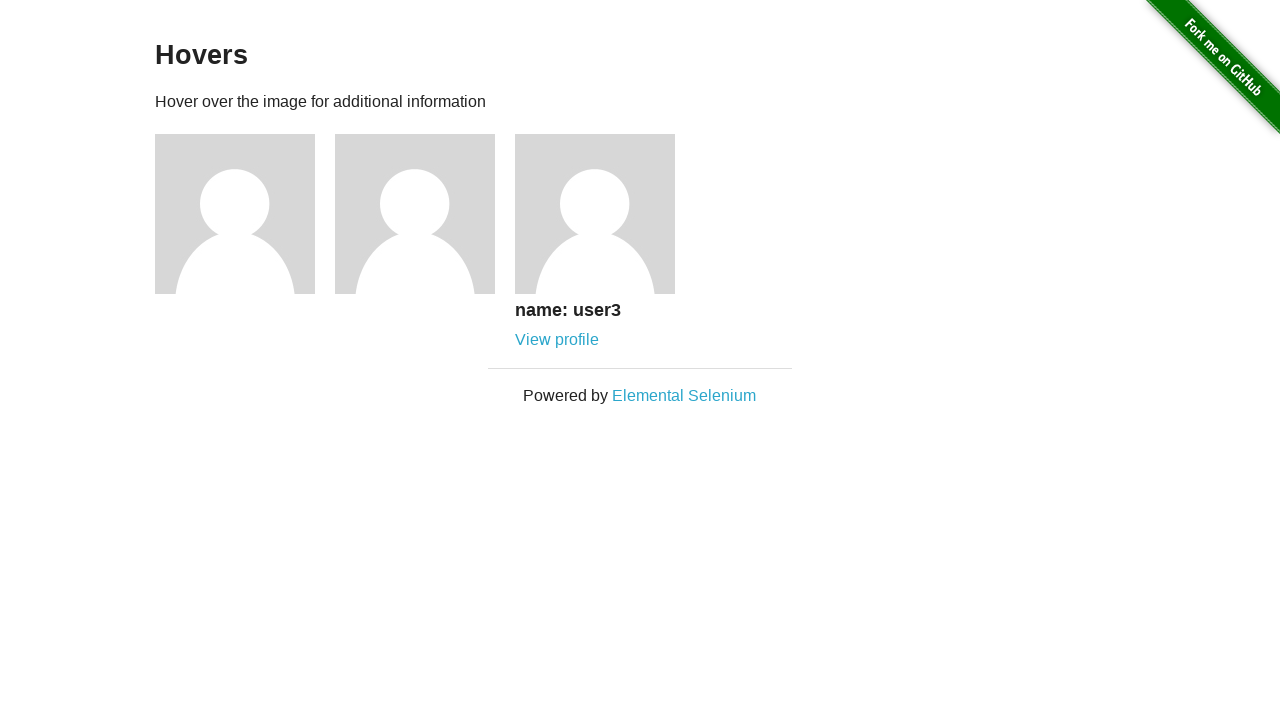

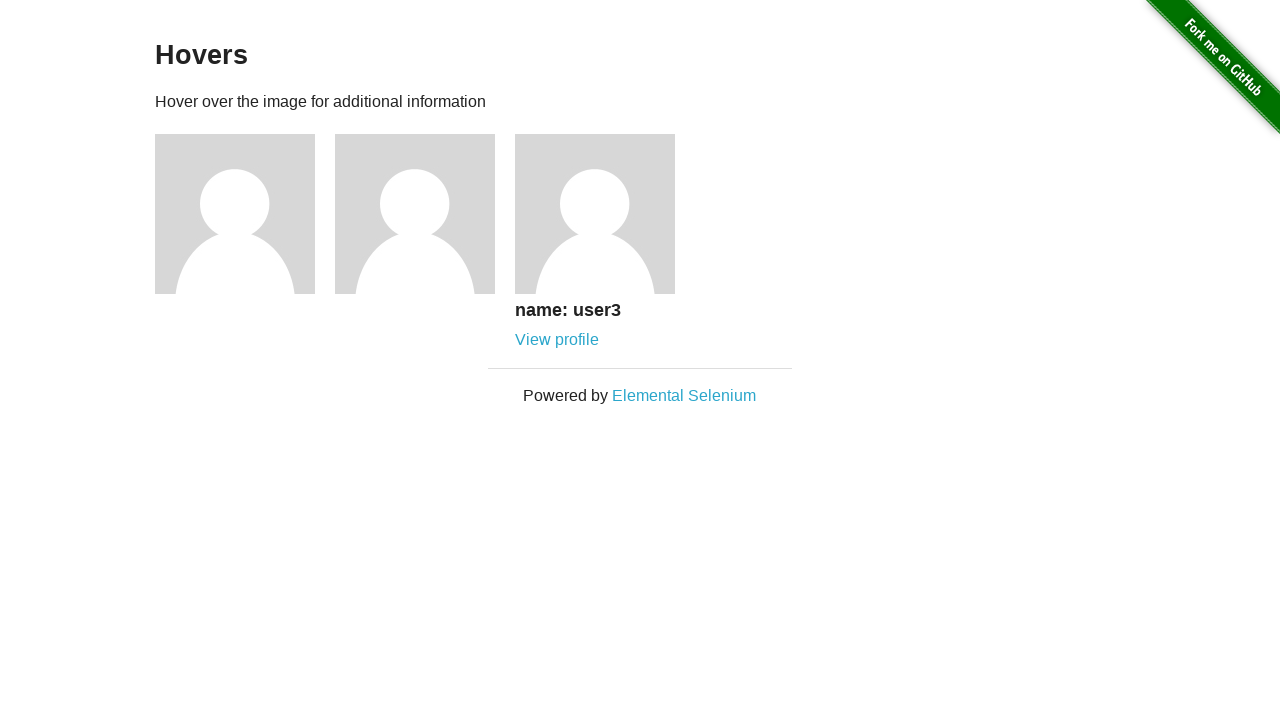